Navigates to the login page and verifies the login button is visible

Starting URL: https://the-internet.herokuapp.com/

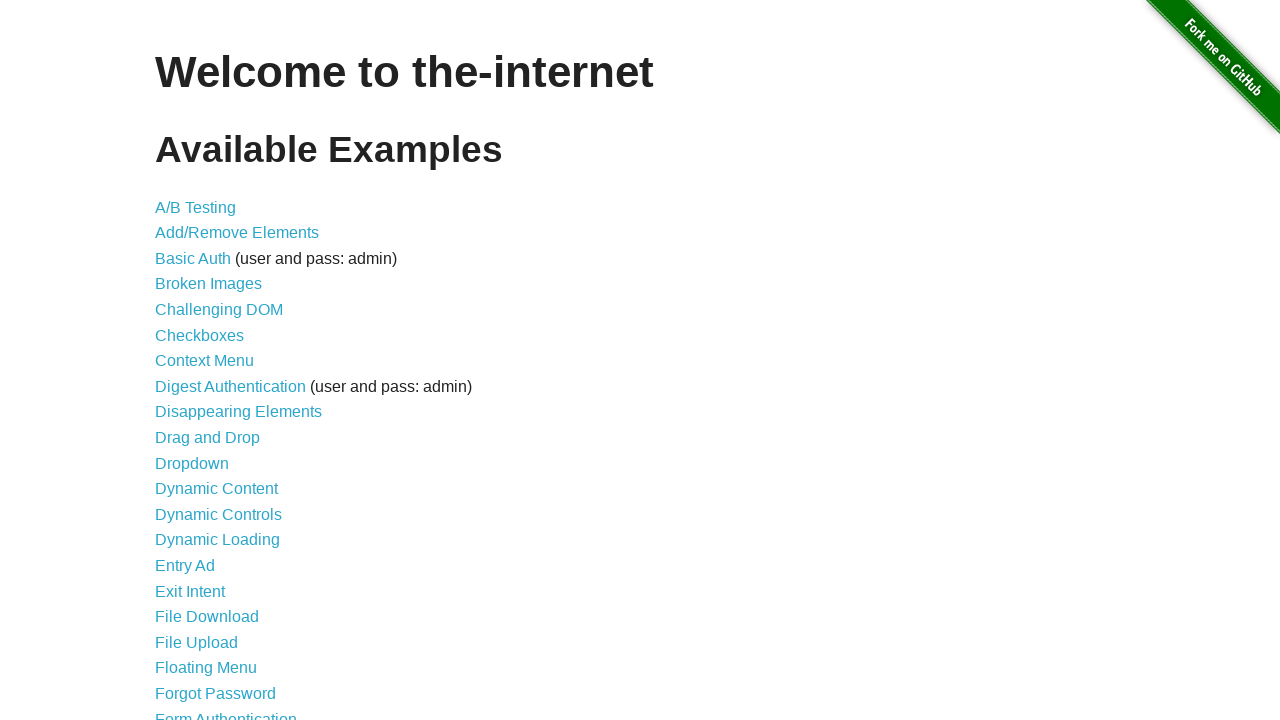

Navigated to the-internet.herokuapp.com home page
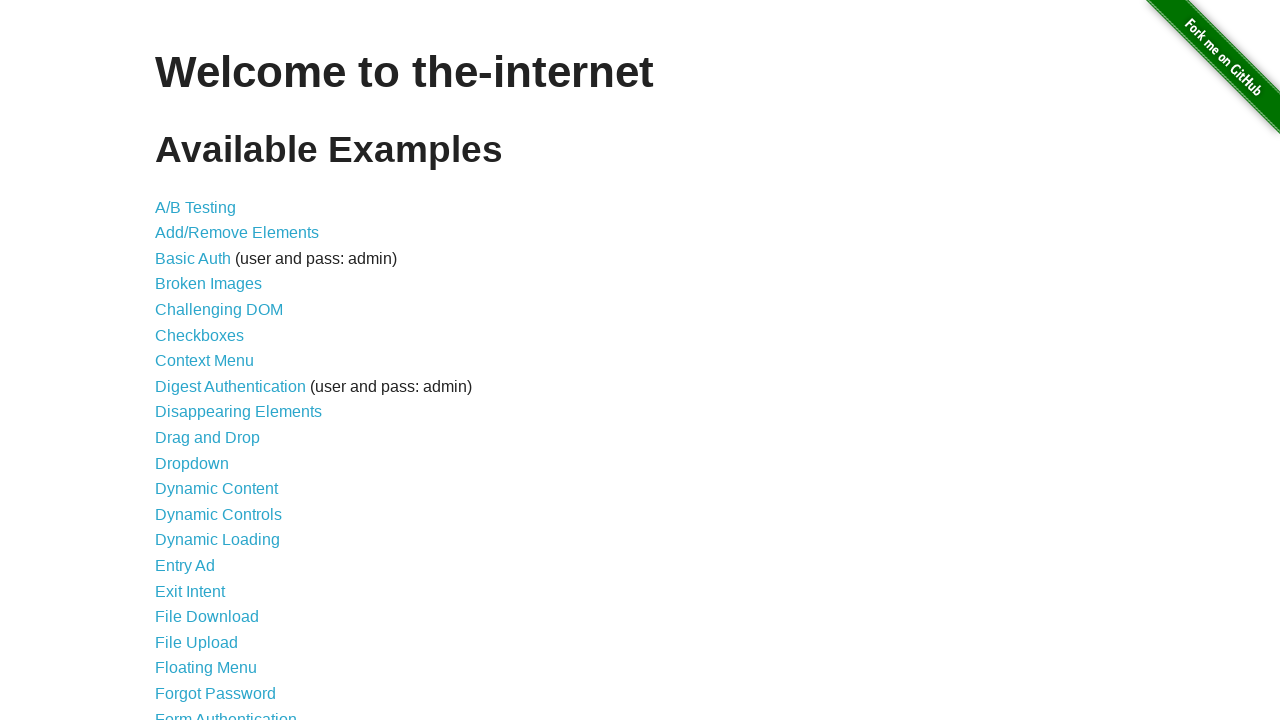

Clicked on Form Authentication link at (226, 712) on xpath=//*[@id="content"]/ul/li[21]/a
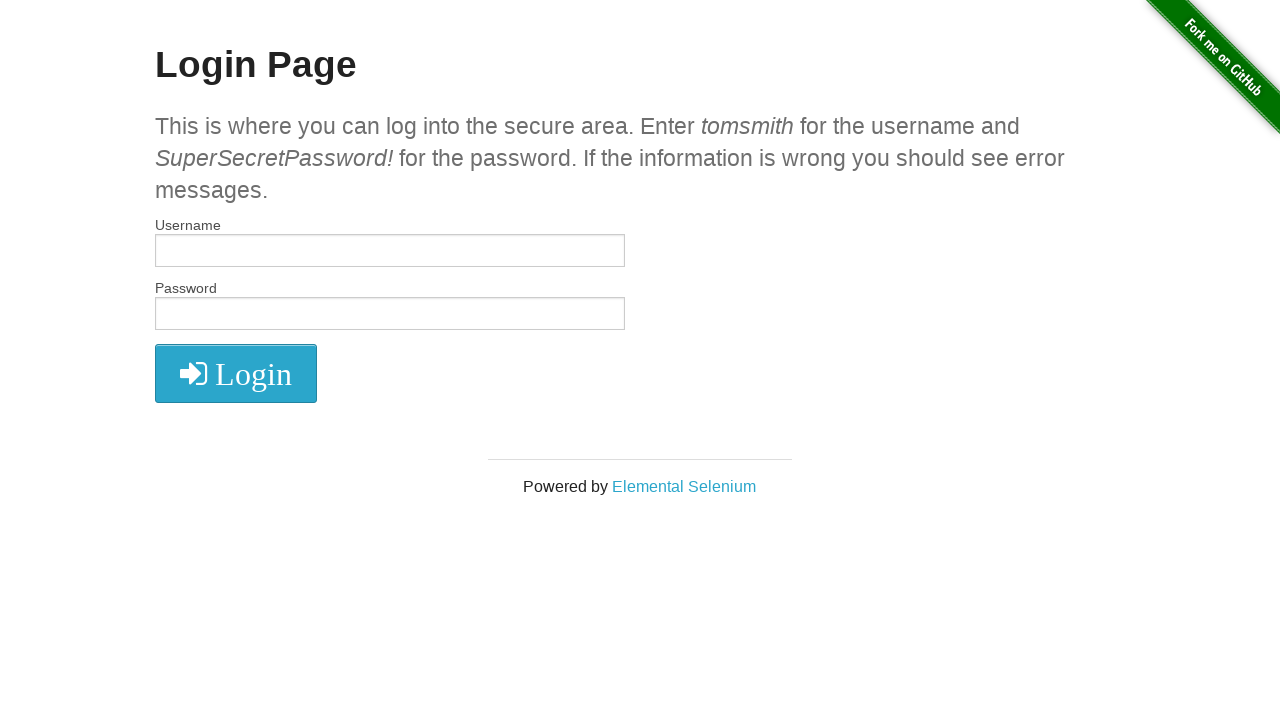

Located login button element
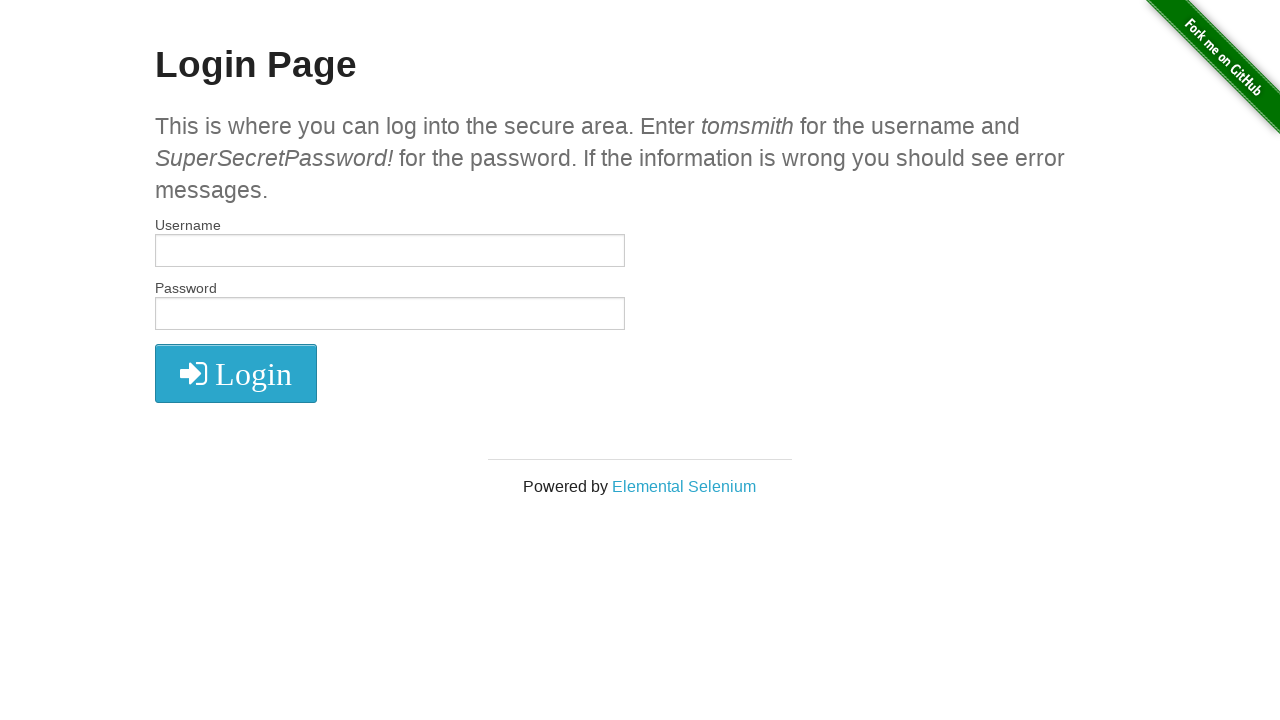

Verified login button is visible
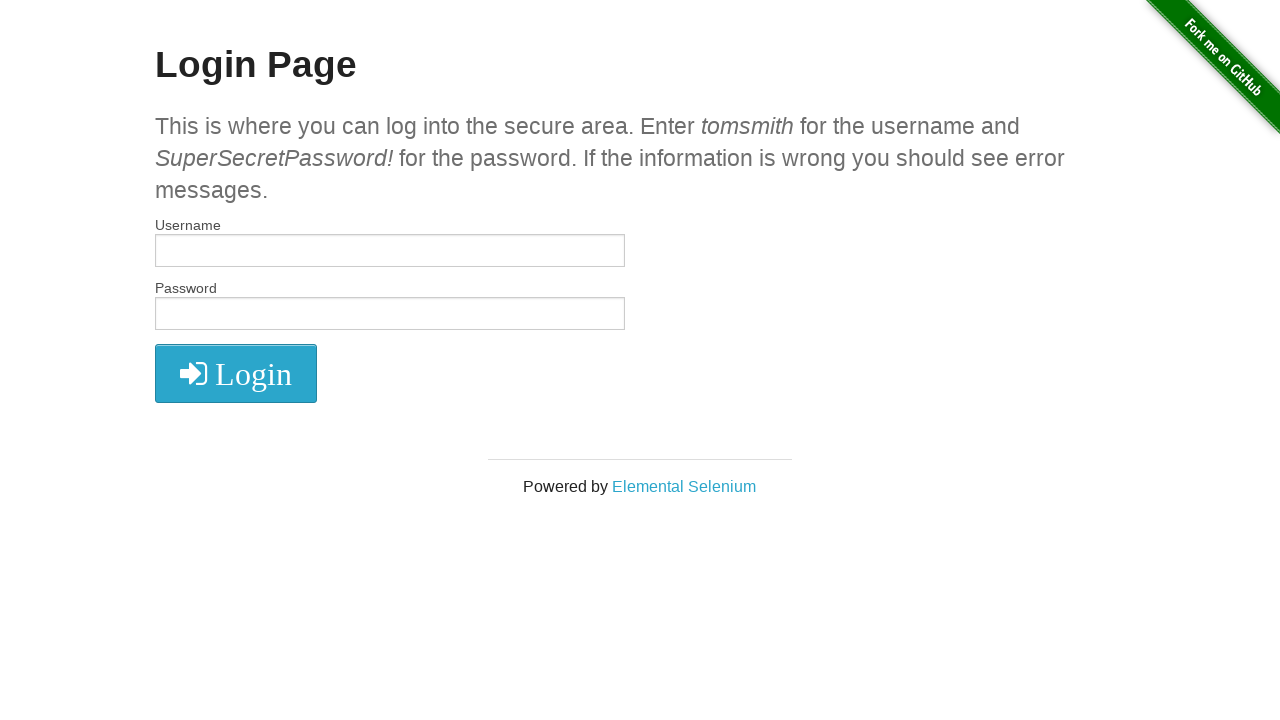

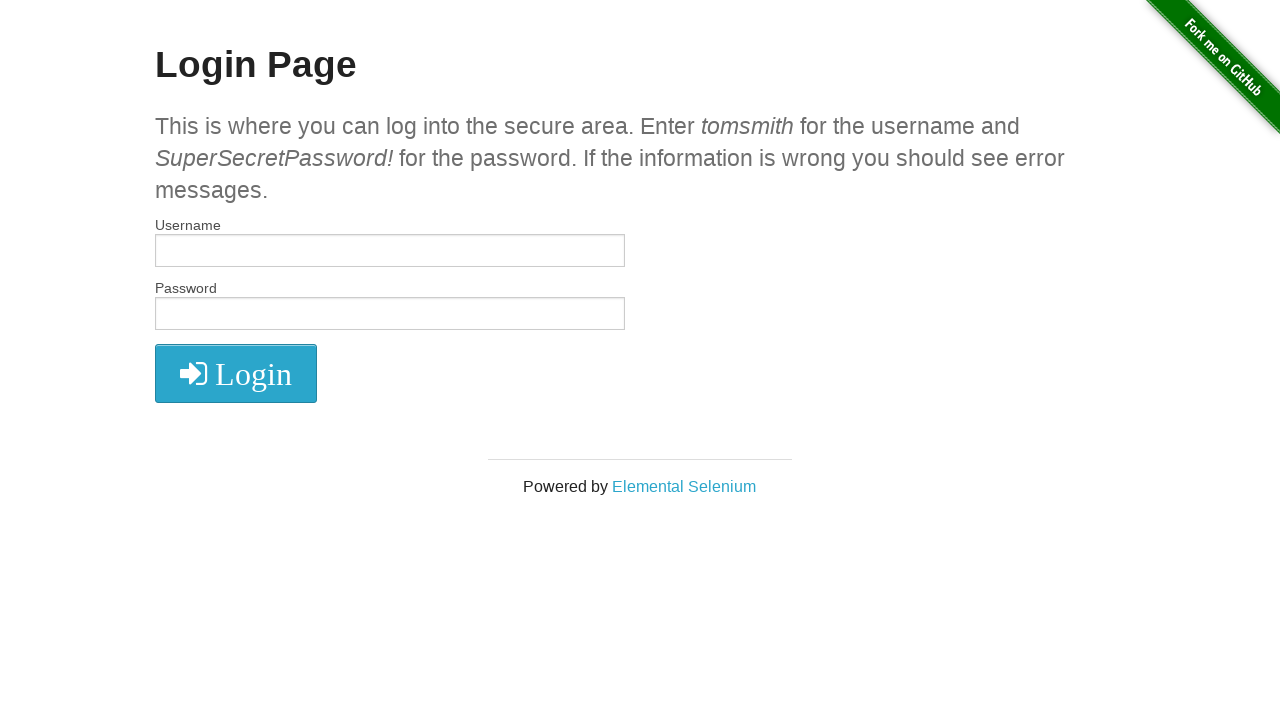